Tests confirmation dialog handling by clicking a button, accepting the confirmation, and verifying the result message

Starting URL: https://demoqa.com/alerts

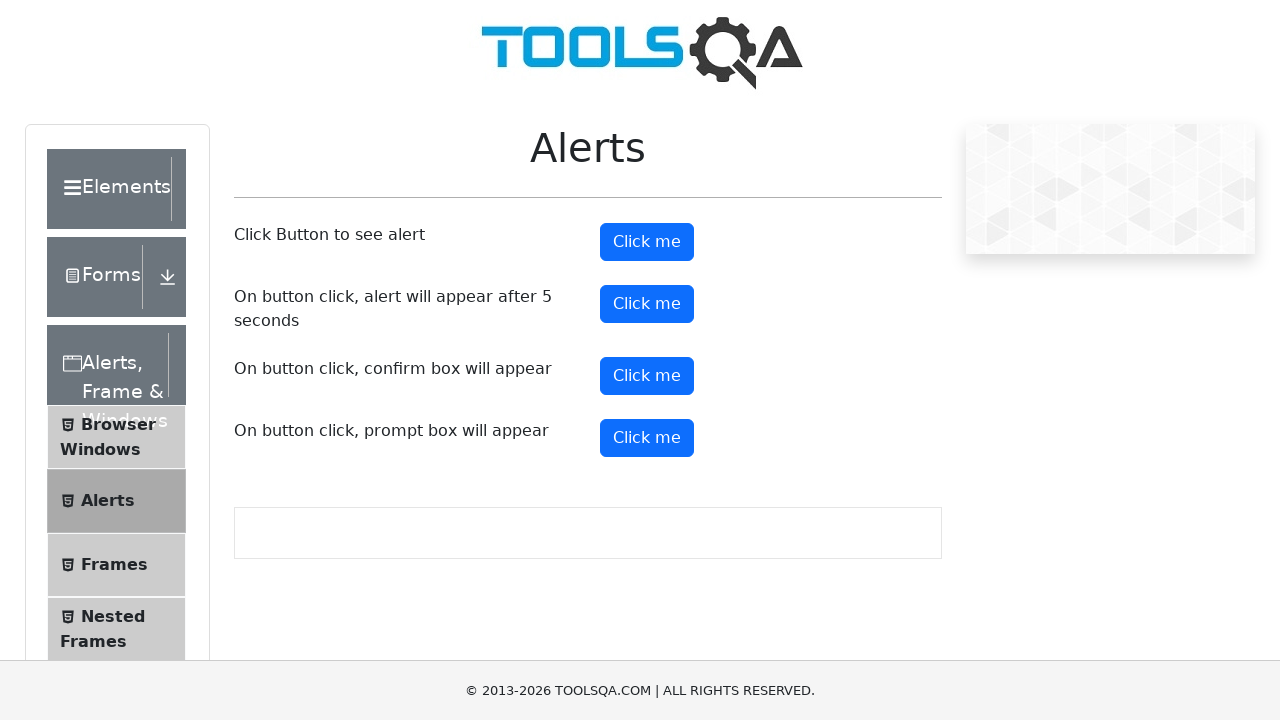

Set up dialog handler to accept confirmation alerts
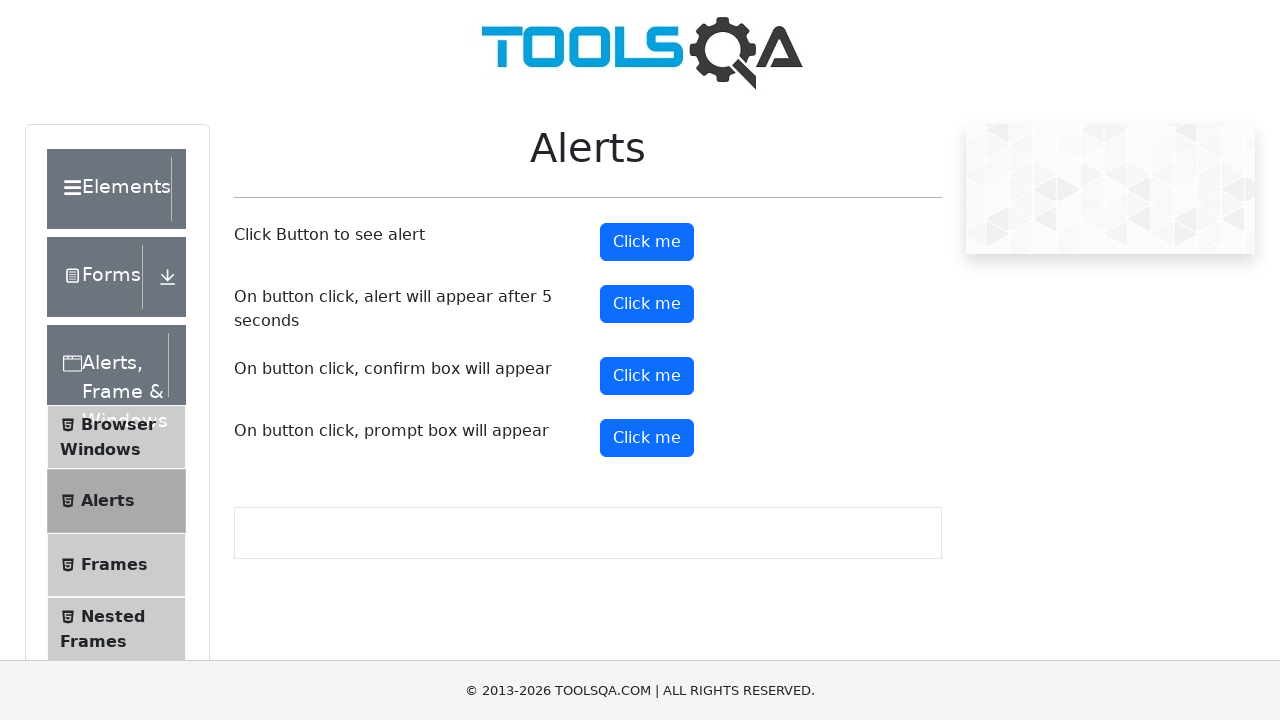

Clicked confirmation button at (647, 376) on #confirmButton
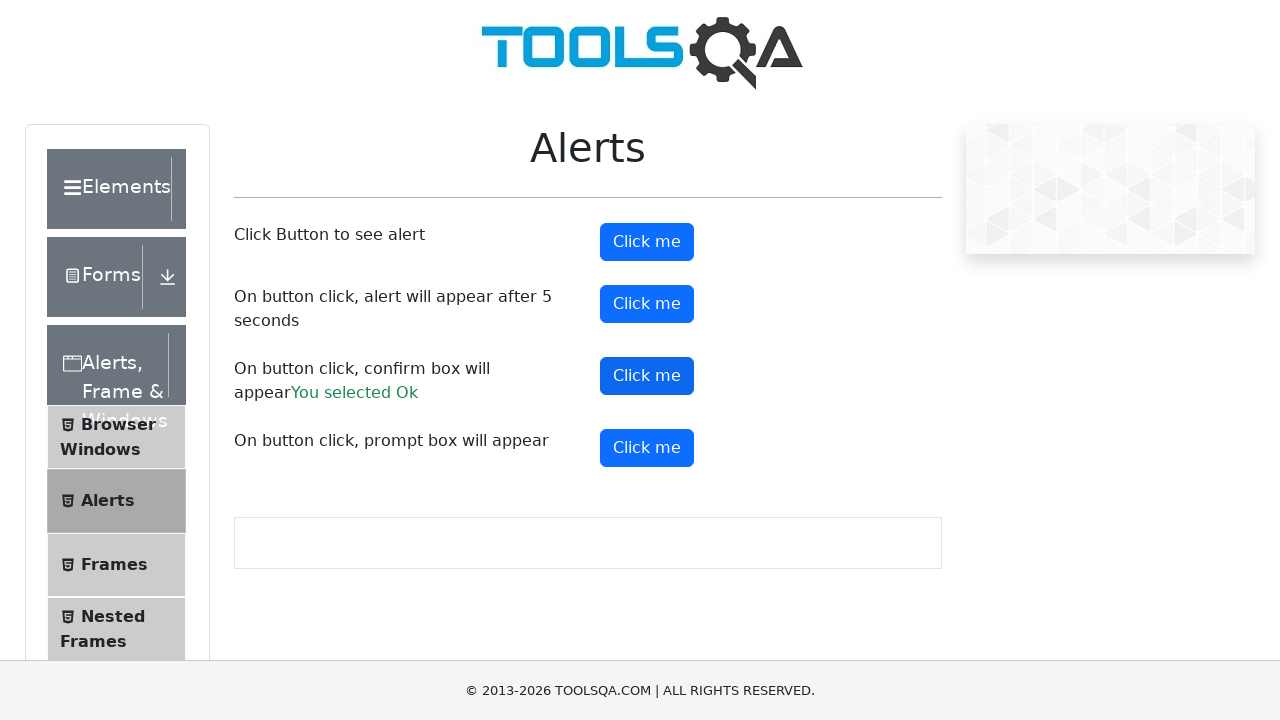

Confirmation result message appeared
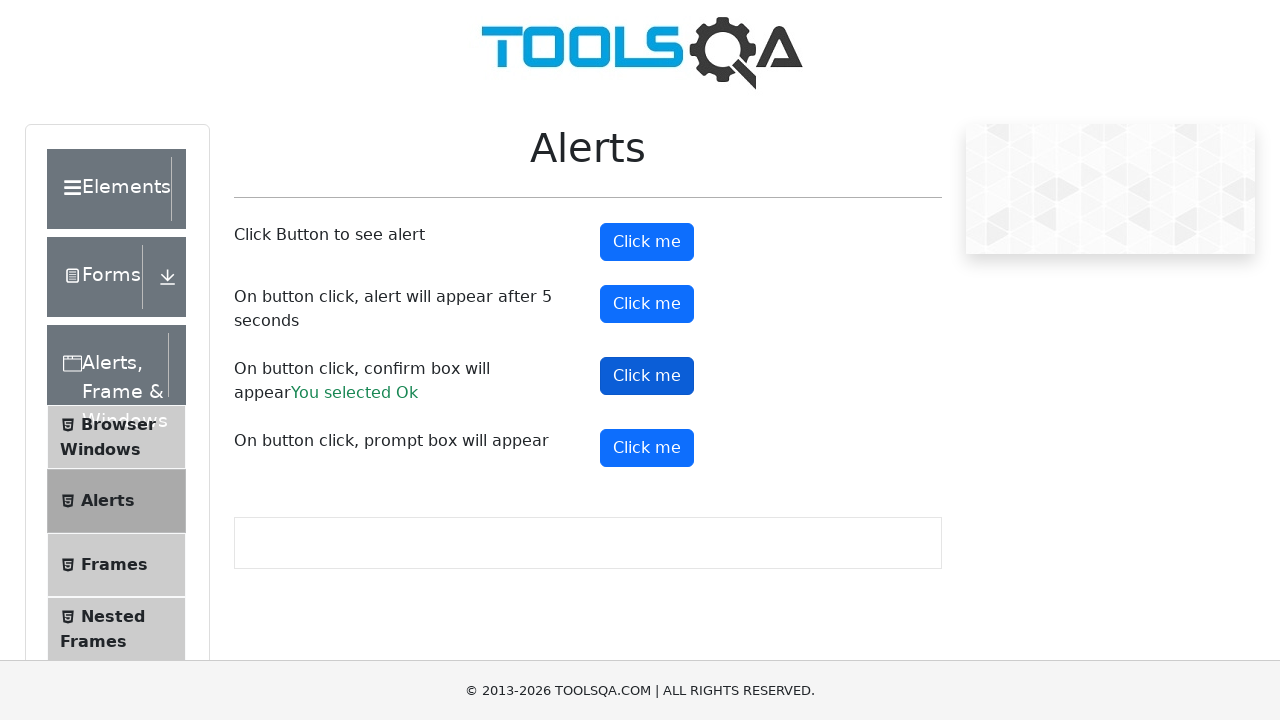

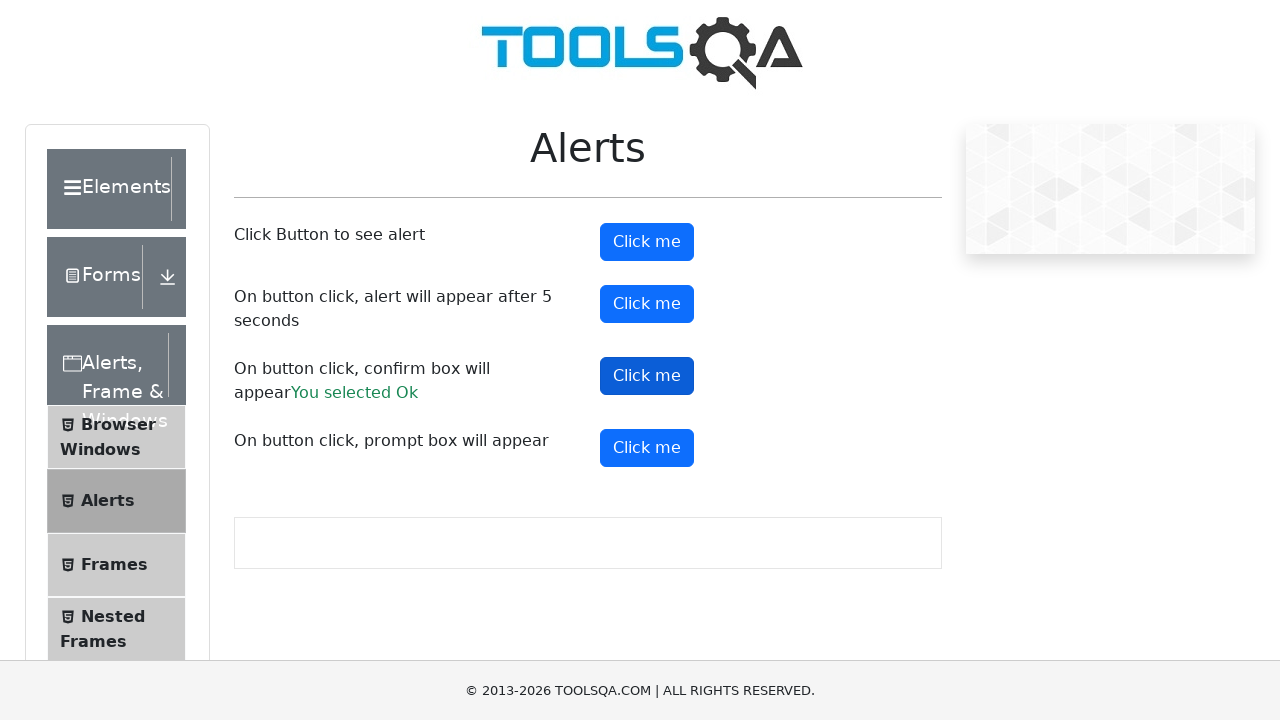